Tests dropdown functionality by verifying dropdown options and selecting different values from the dropdown menu

Starting URL: https://the-internet.herokuapp.com/dropdown

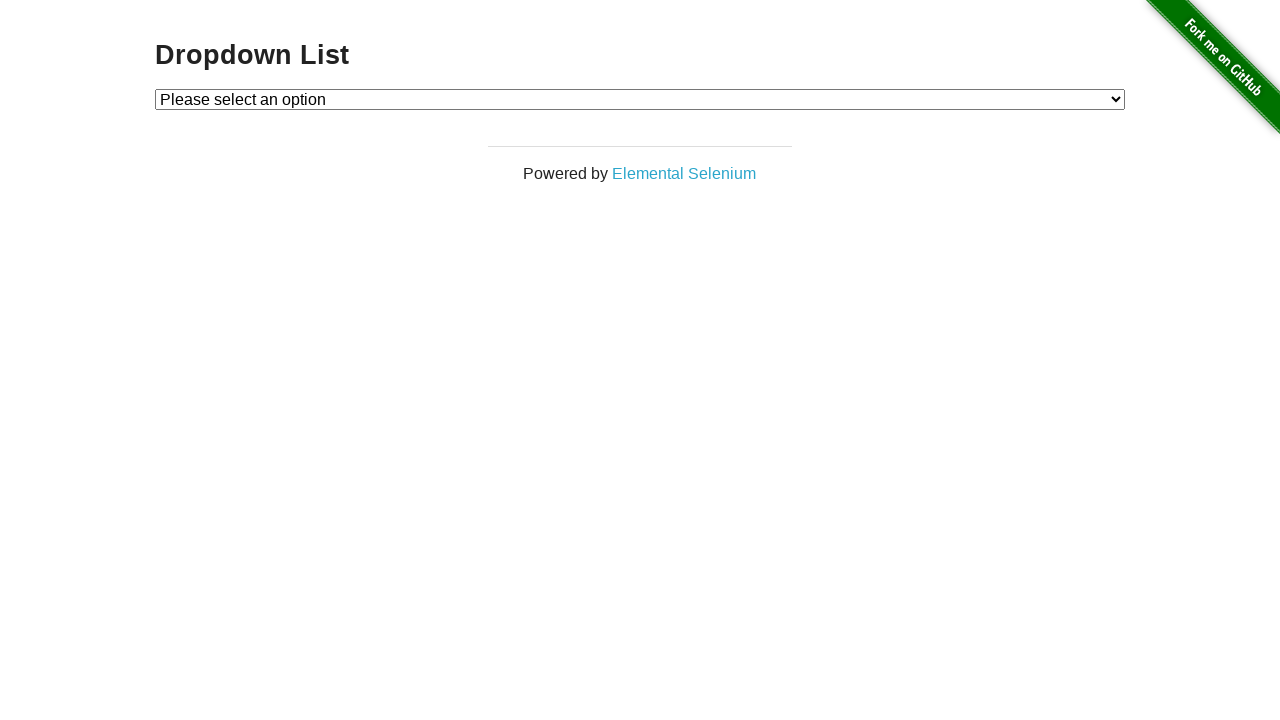

Located the dropdown element
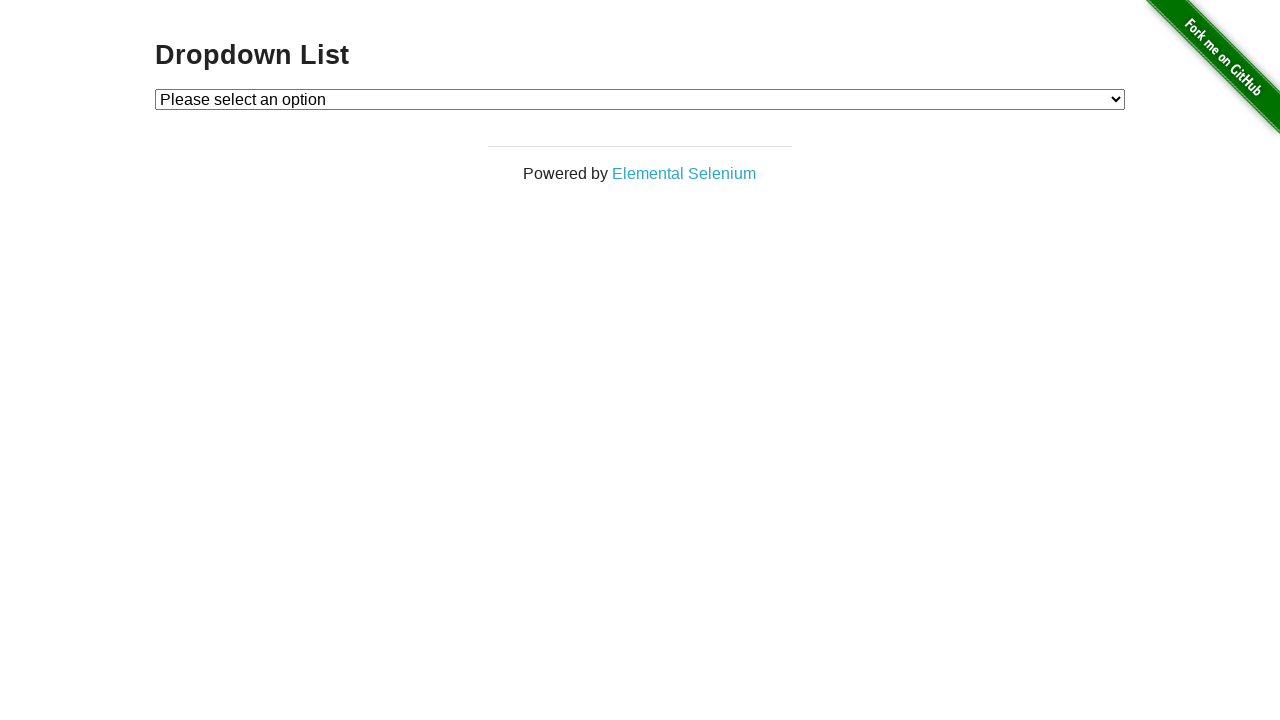

Retrieved all dropdown options
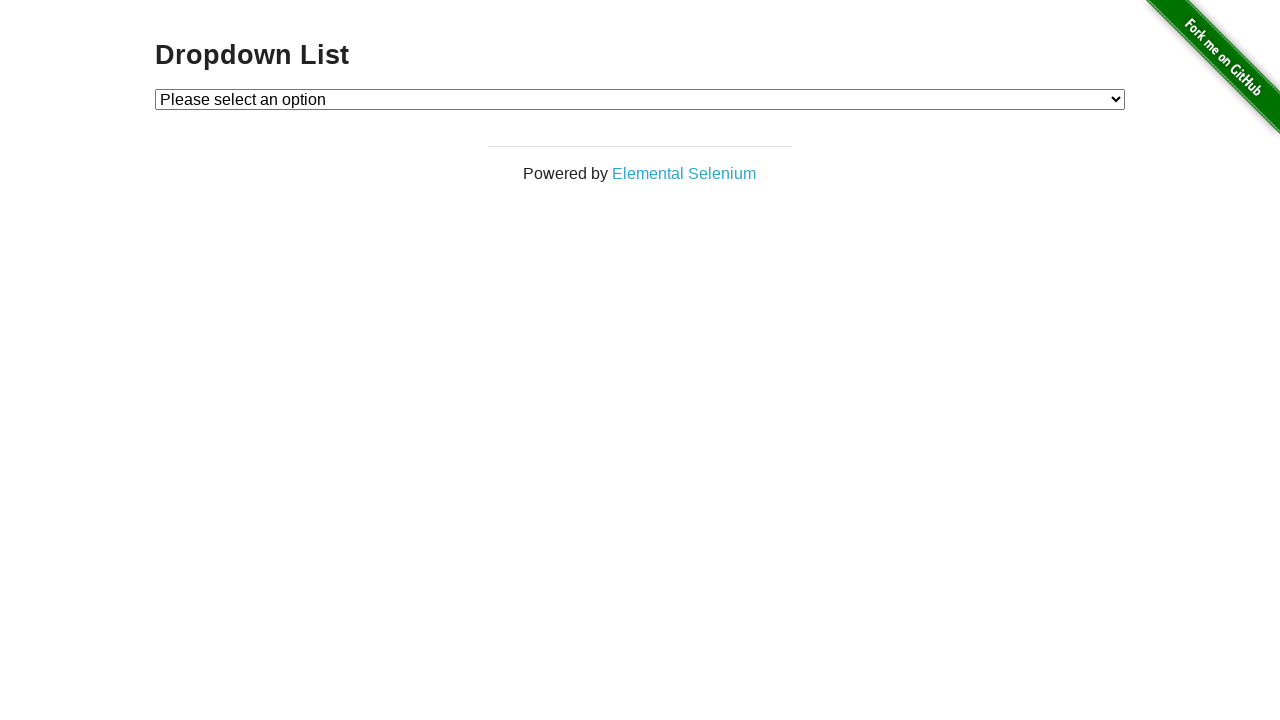

Verified first option is 'Please select an option'
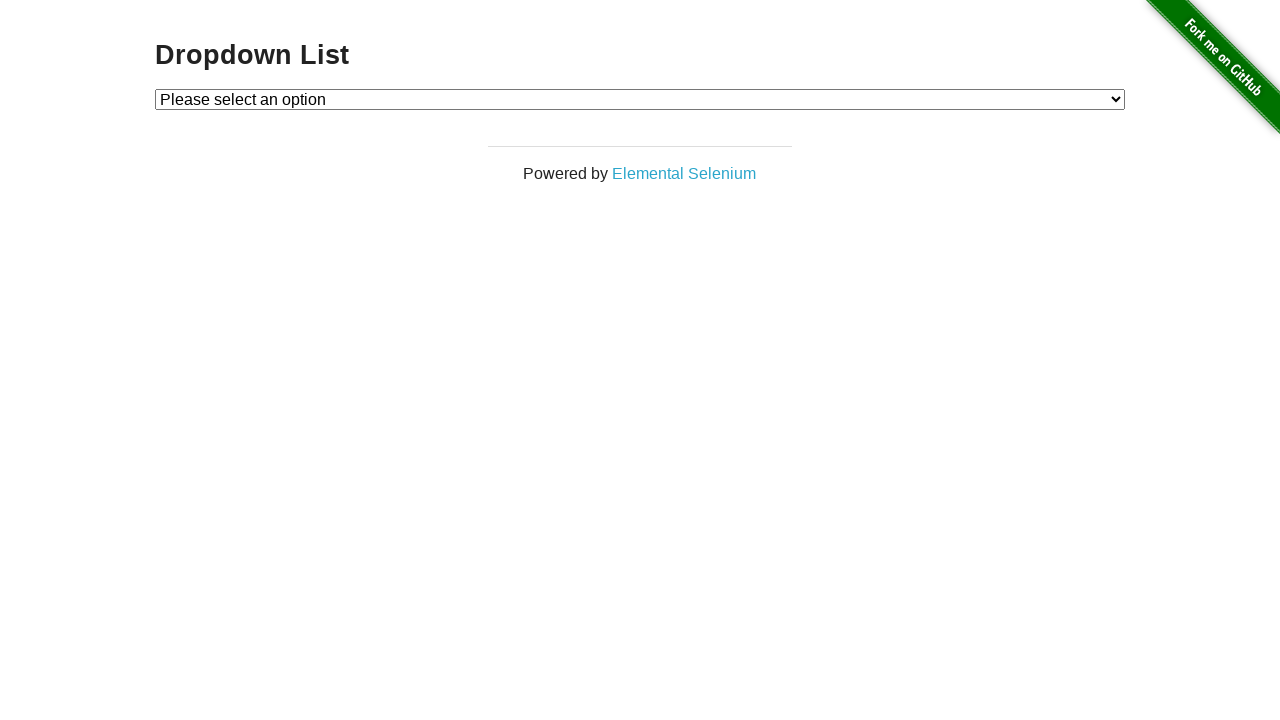

Verified second option is 'Option 1'
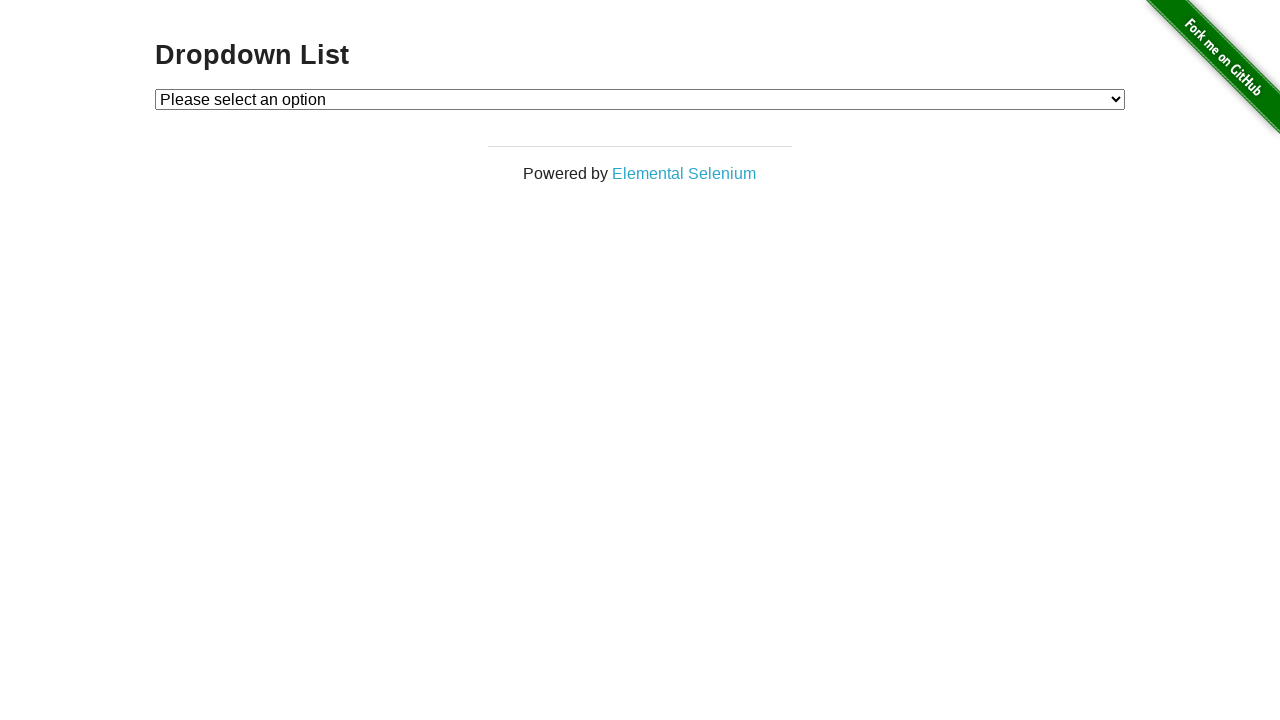

Verified third option is 'Option 2'
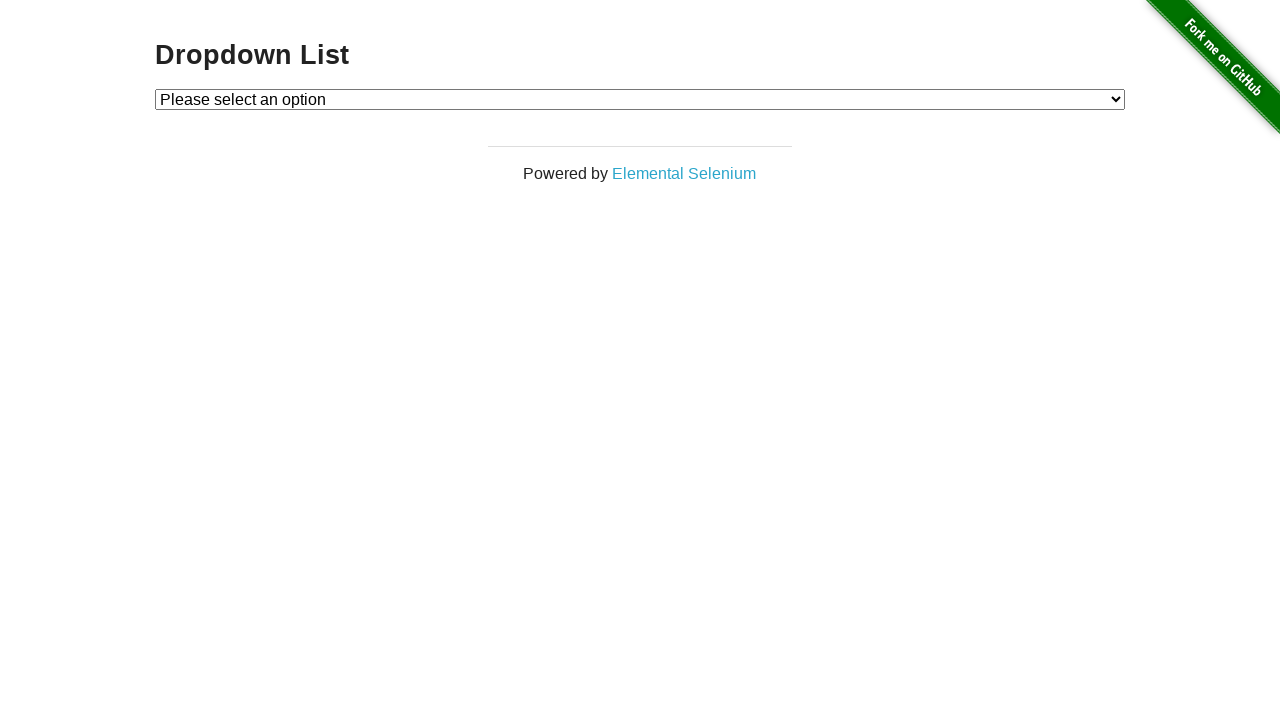

Selected Option 1 from dropdown by index on #dropdown
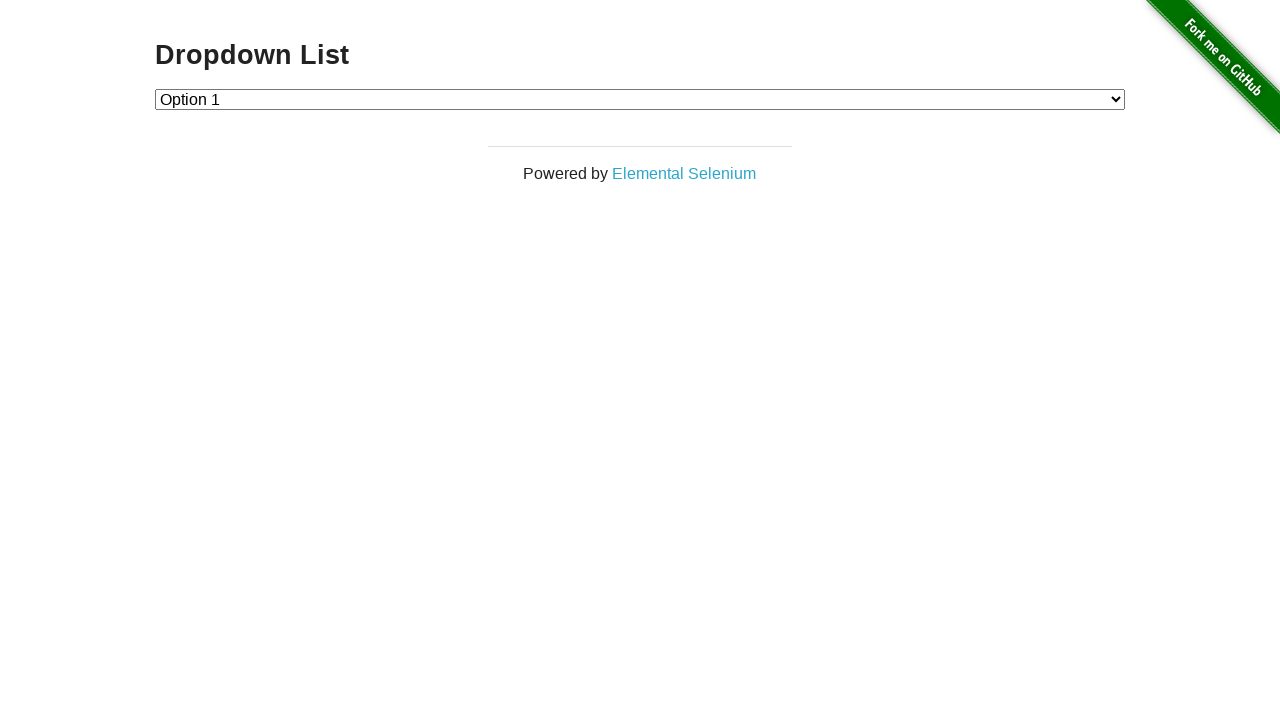

Retrieved selected dropdown value
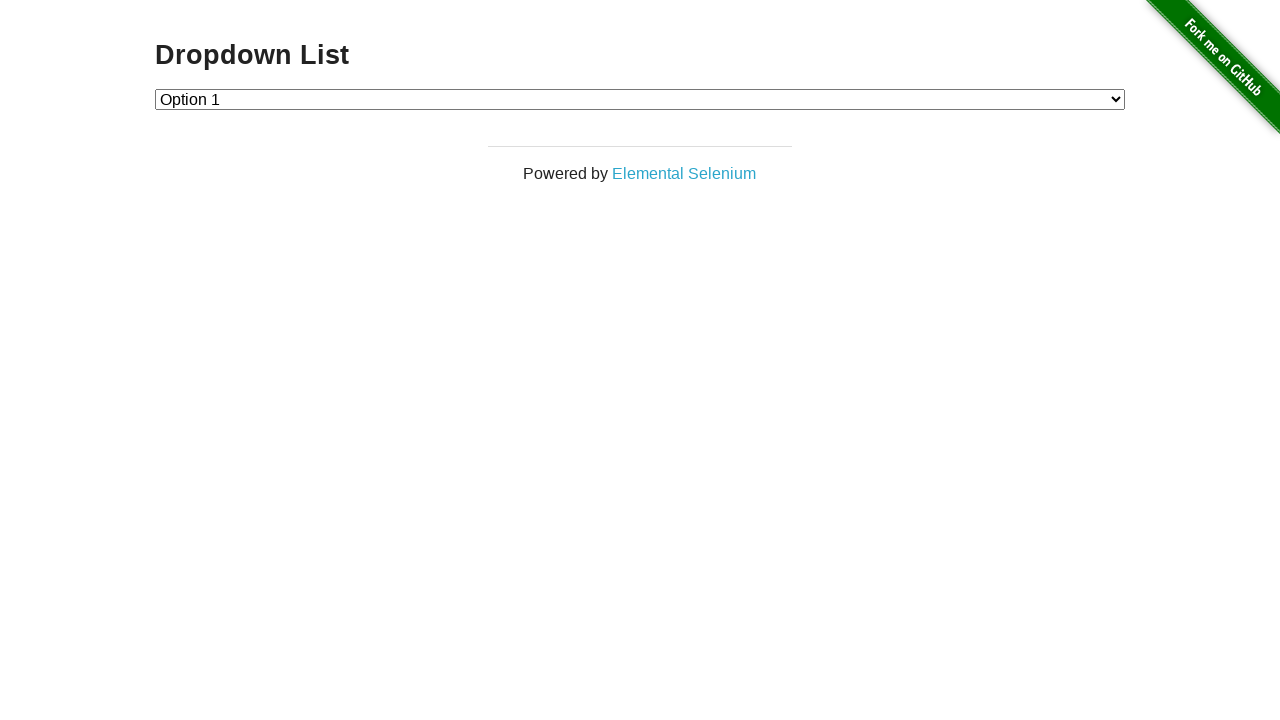

Verified Option 1 is selected with value '1'
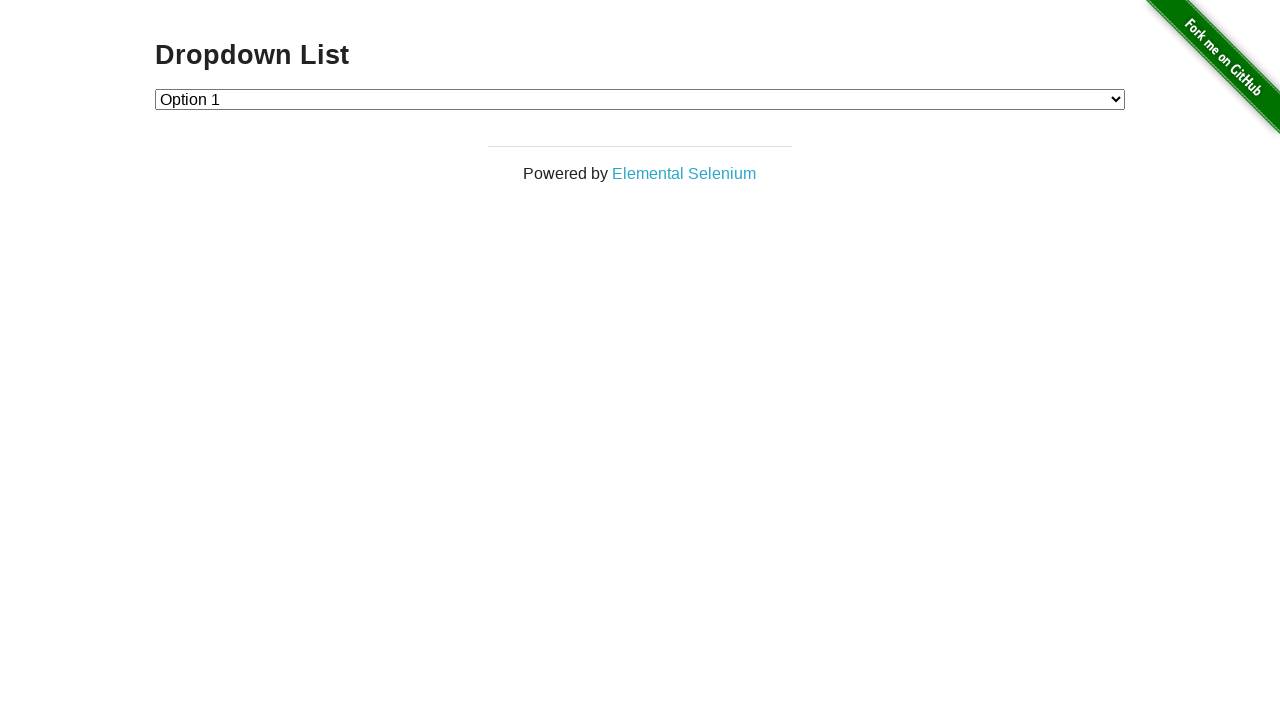

Selected Option 2 from dropdown by index on #dropdown
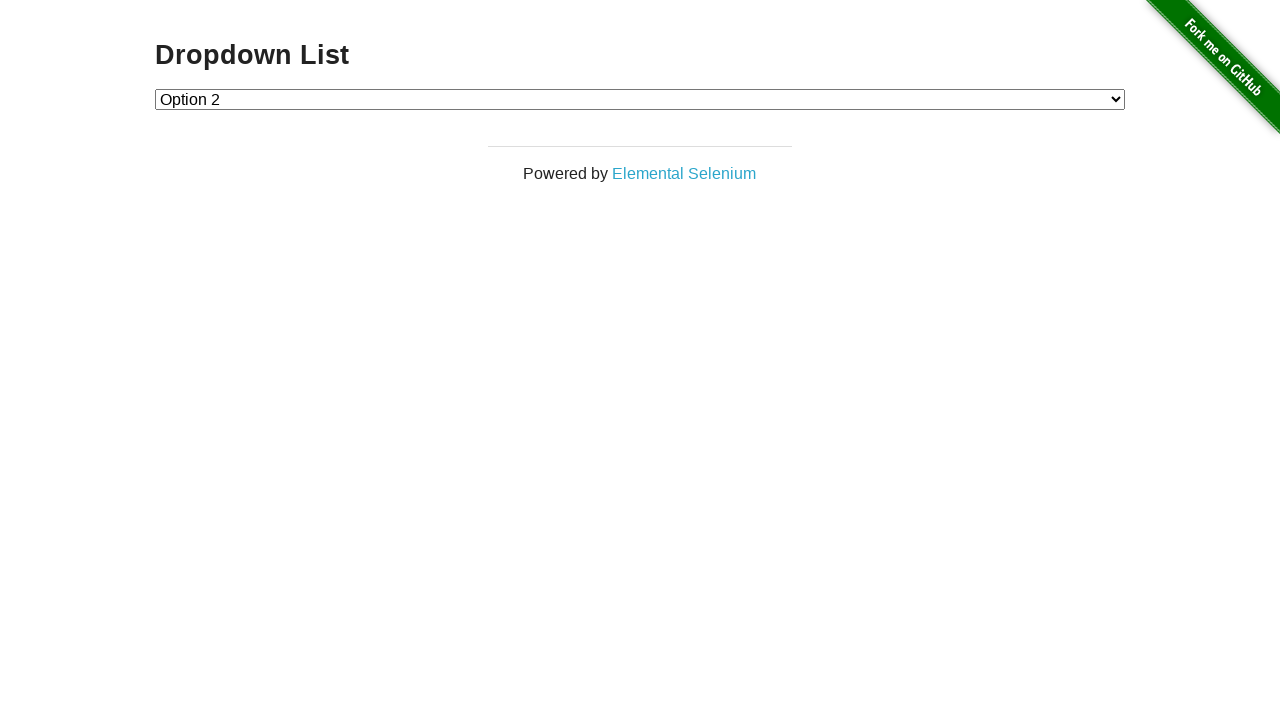

Retrieved selected dropdown value
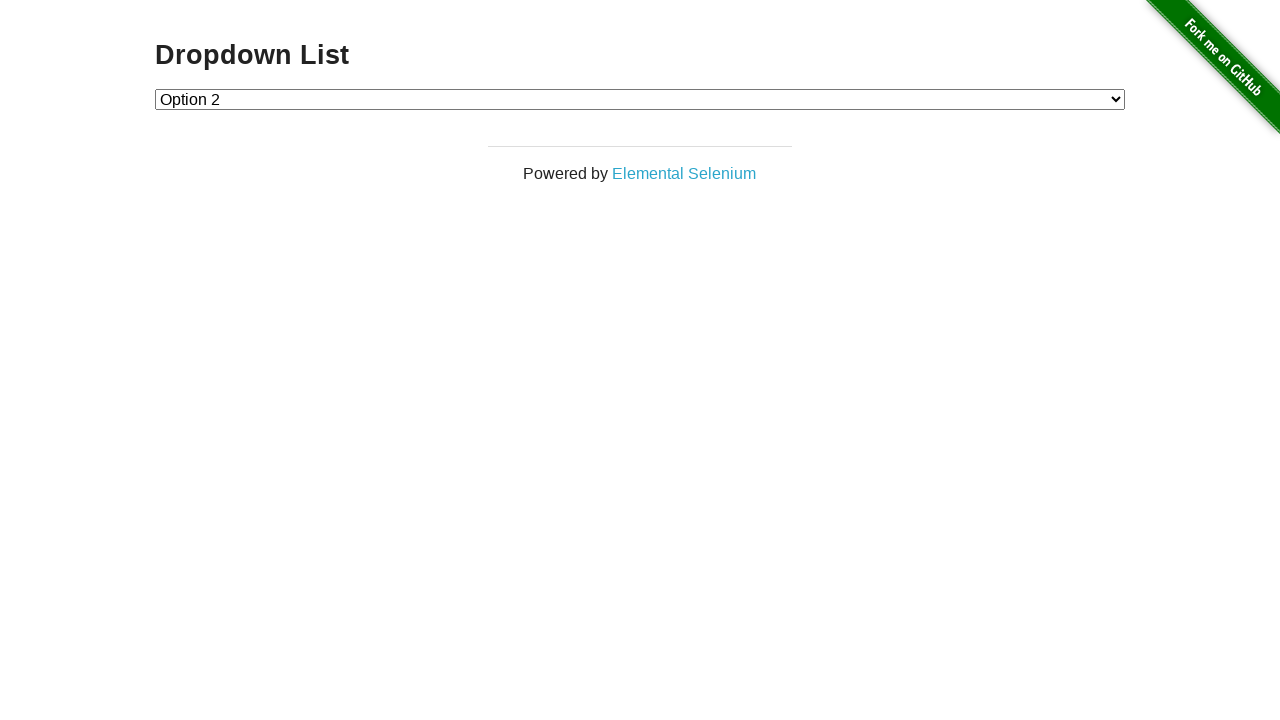

Verified Option 2 is selected with value '2'
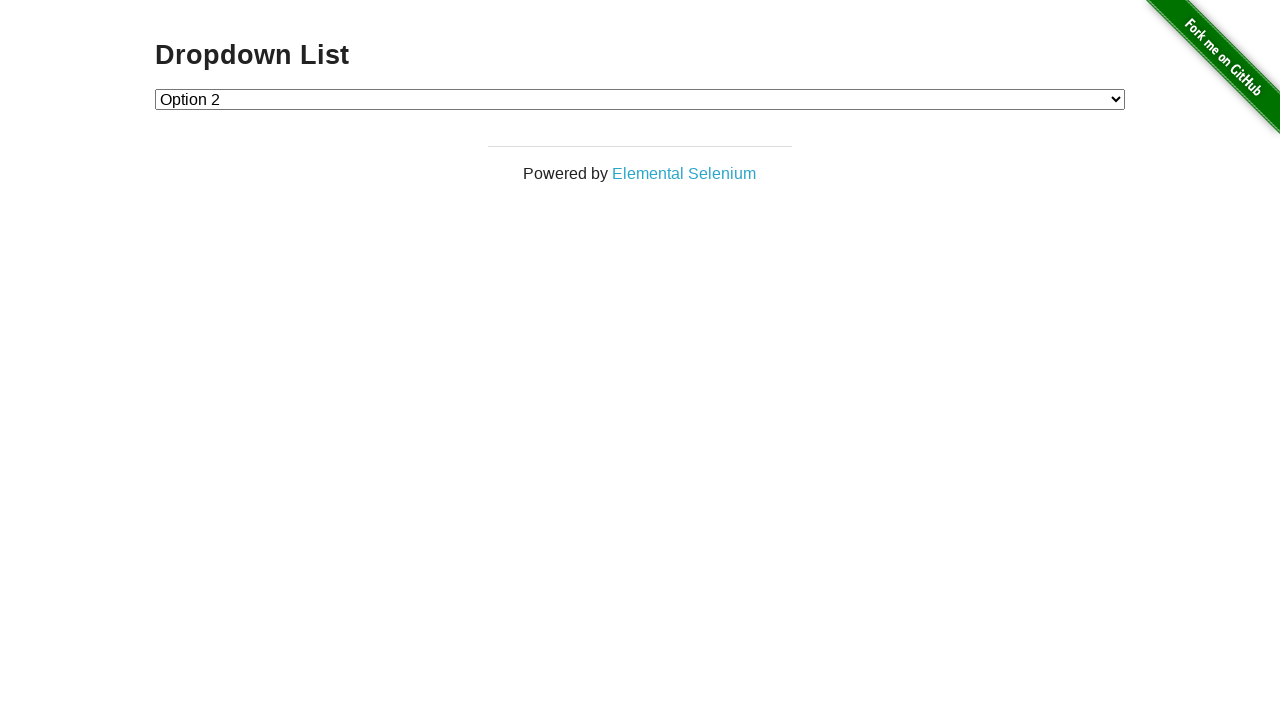

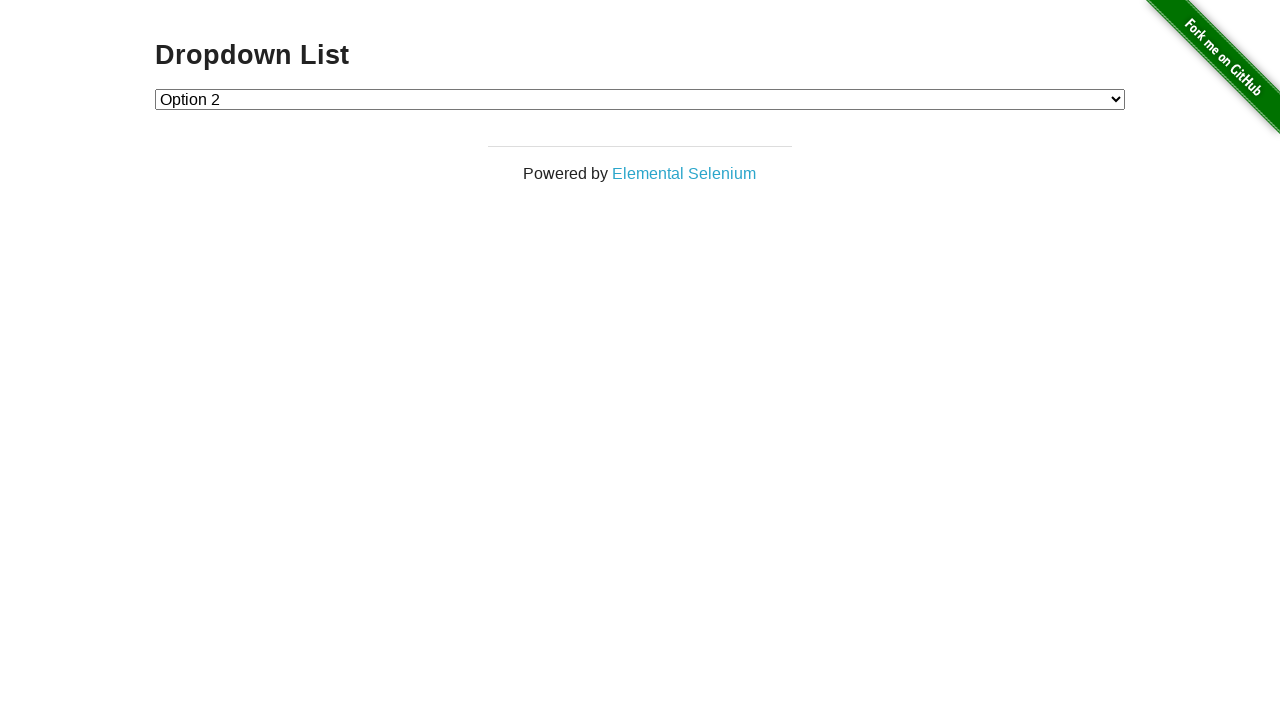